Tests browser alert handling by clicking a button that triggers a simple alert dialog and then accepting the alert.

Starting URL: https://www.leafground.com/alert.xhtml

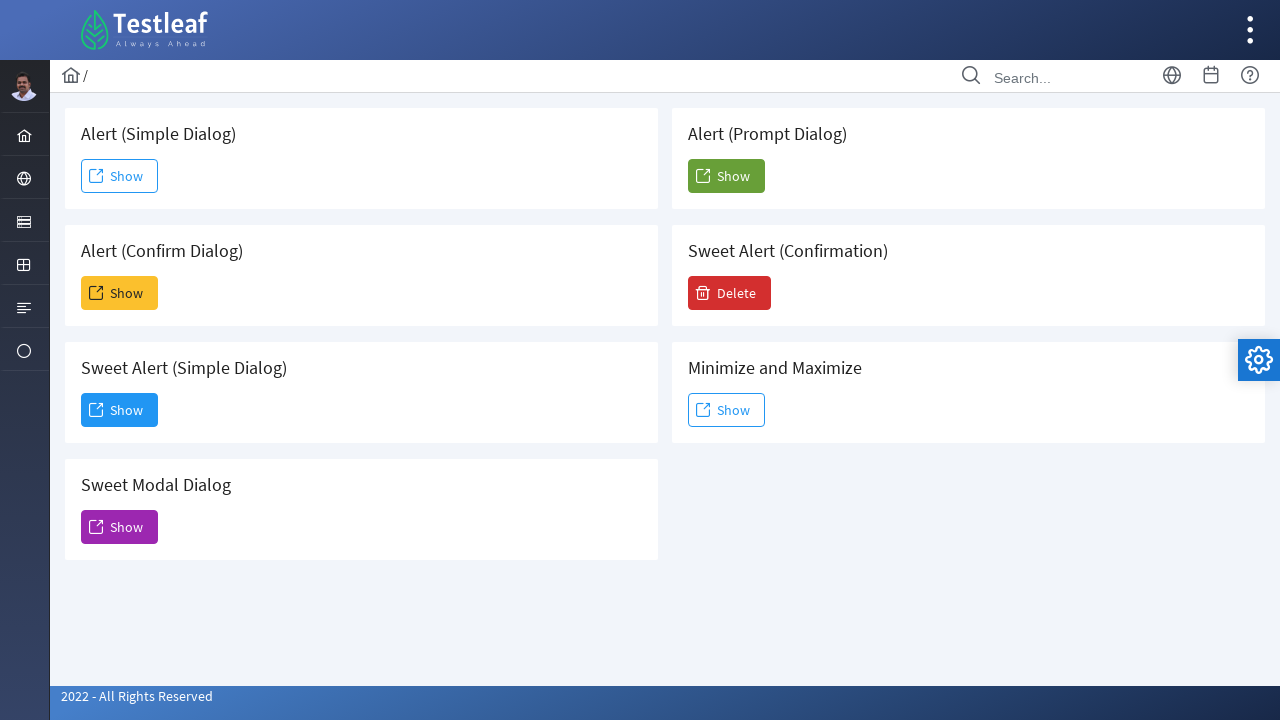

Clicked the 'Show' button to trigger simple alert dialog at (120, 176) on xpath=//button/span[contains(text(), 'Show')]//ancestor::button | //div[contains
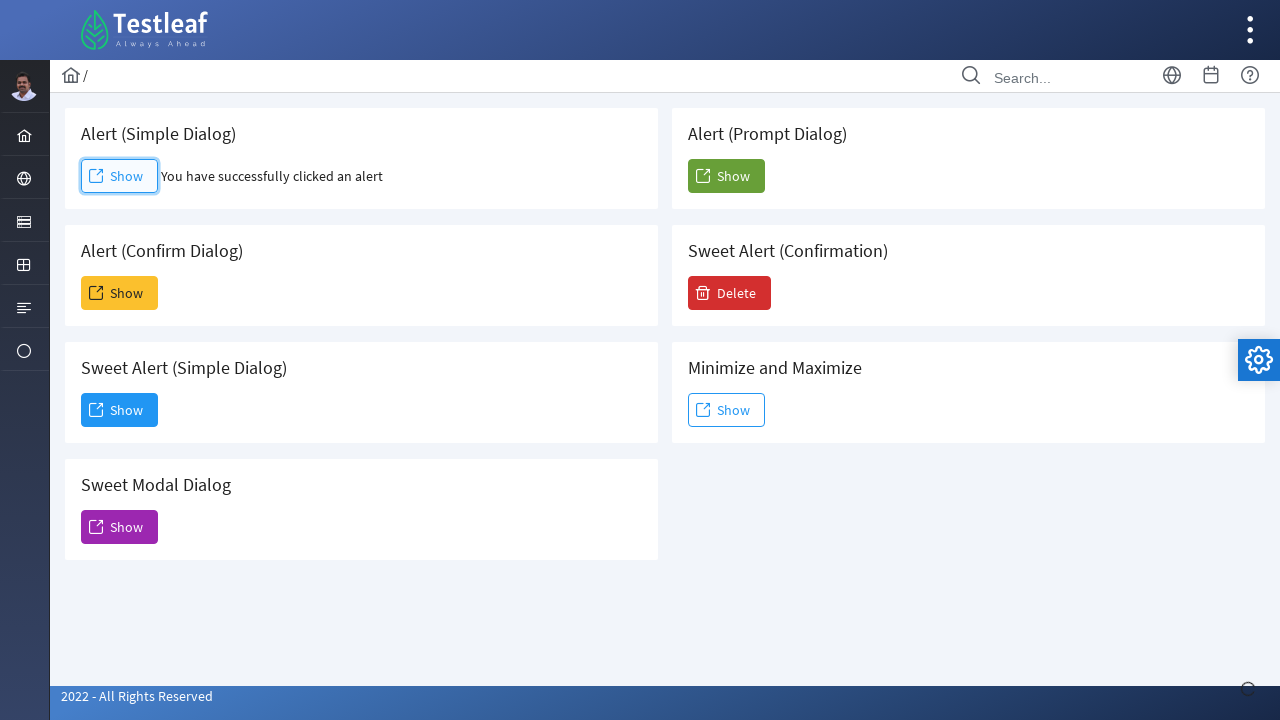

Set up dialog handler to accept alerts
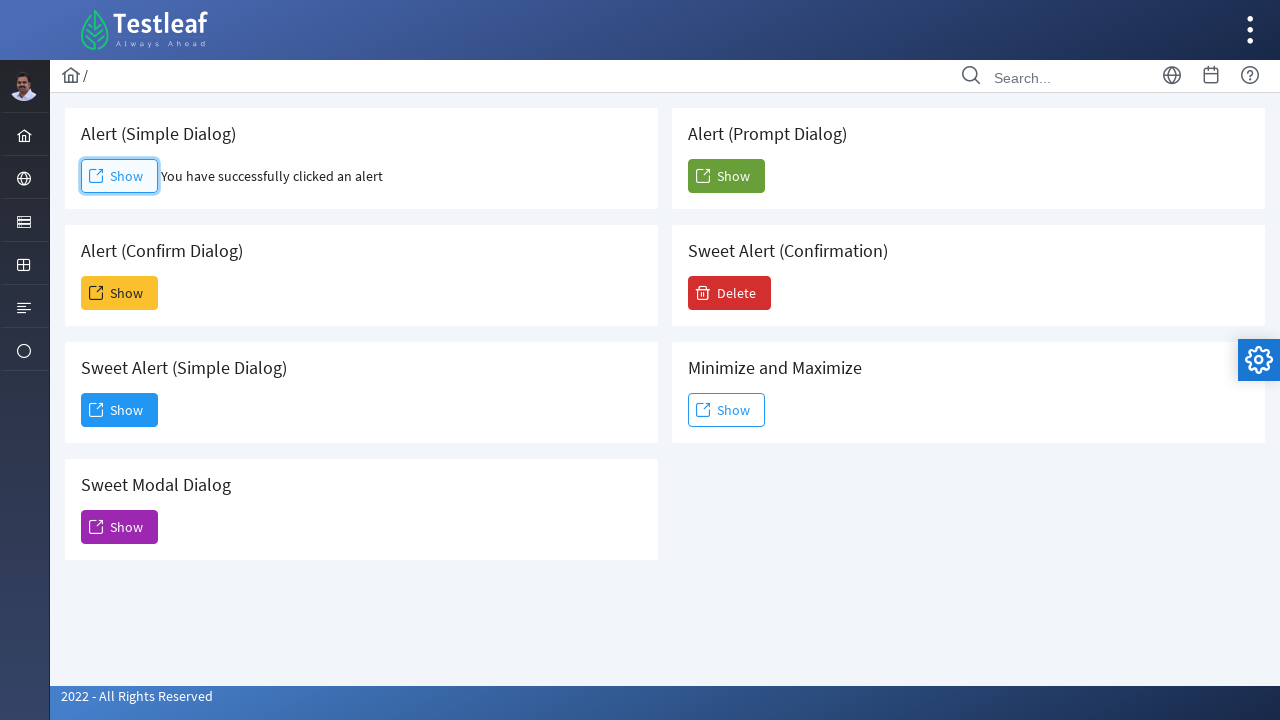

Clicked the alert button via xpath to trigger alert dialog at (120, 176) on xpath=/html/body/div[1]/div[5]/div[2]/form/div/div[1]/div[1]/button
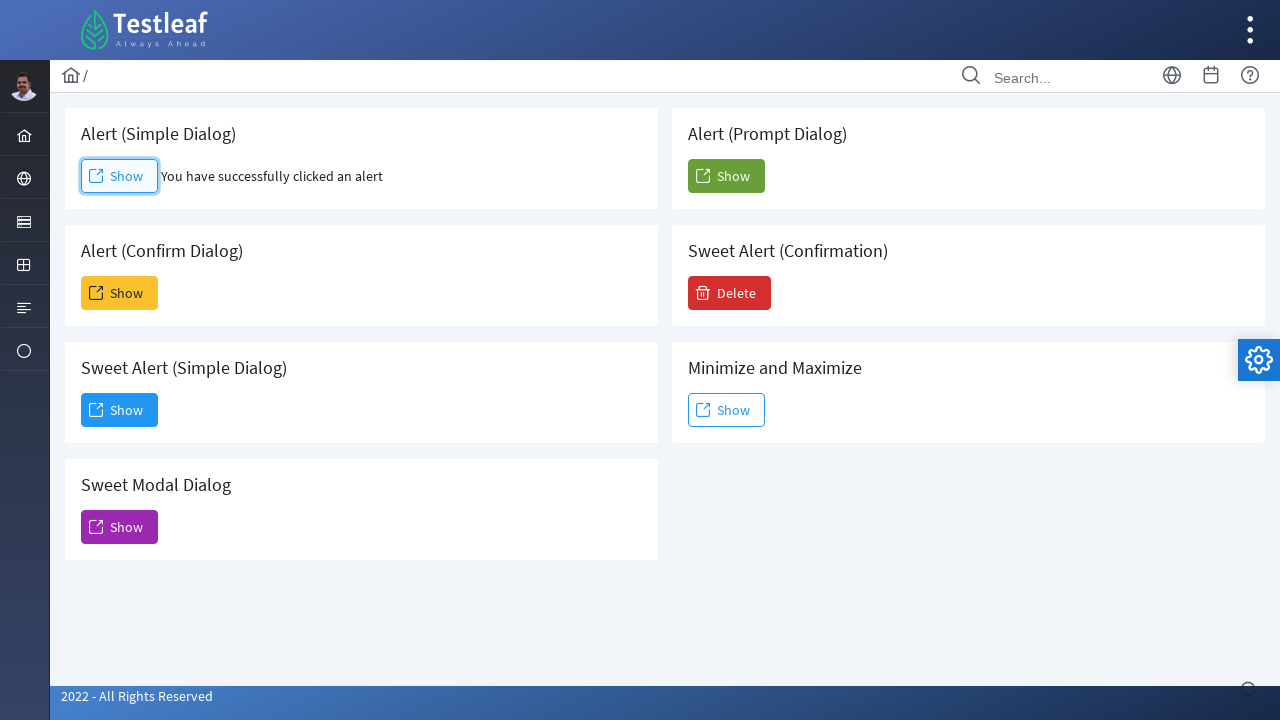

Waited for alert dialog to be processed
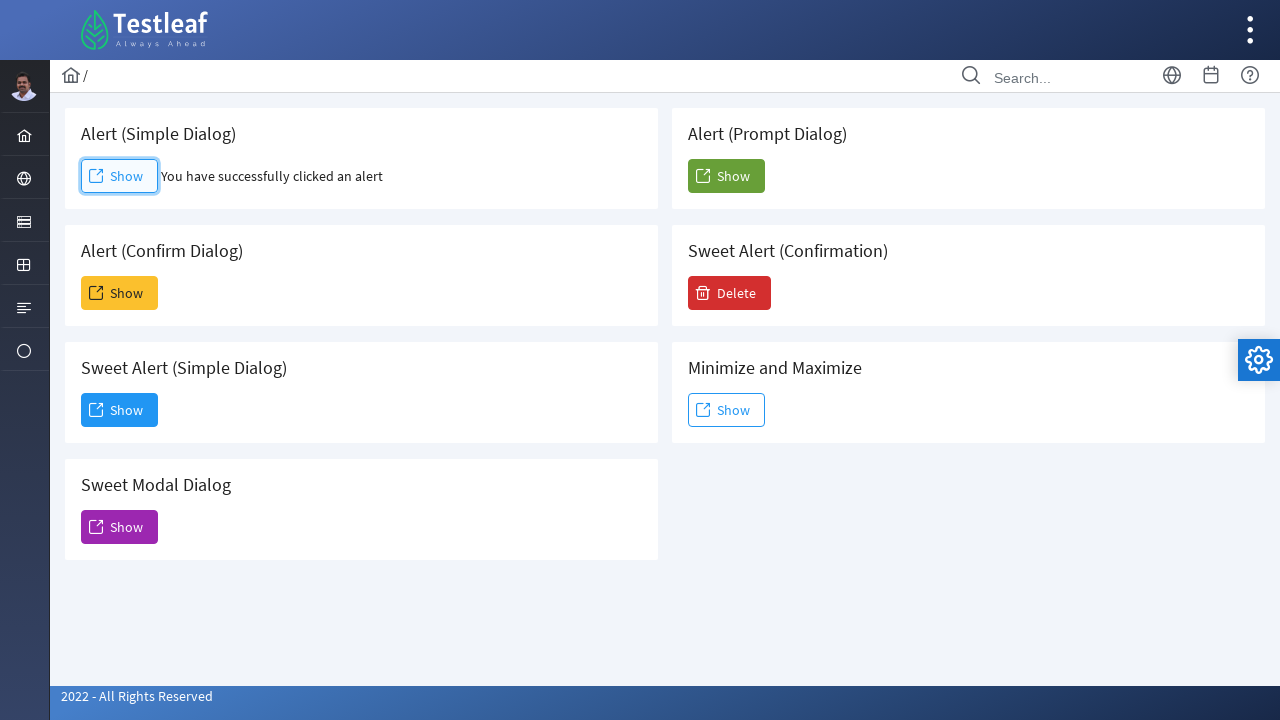

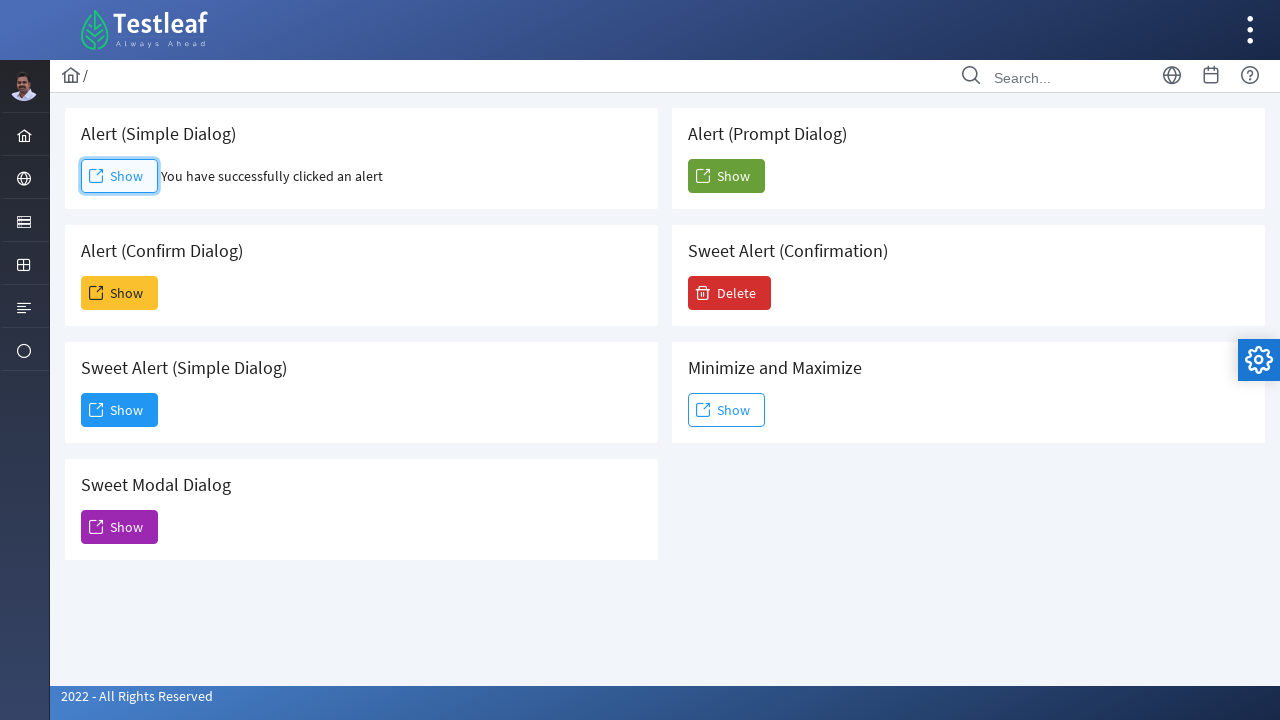